Navigates to W3Schools HTML tables example page and verifies that the customer table is present and contains data rows

Starting URL: https://www.w3schools.com/html/html_tables.asp

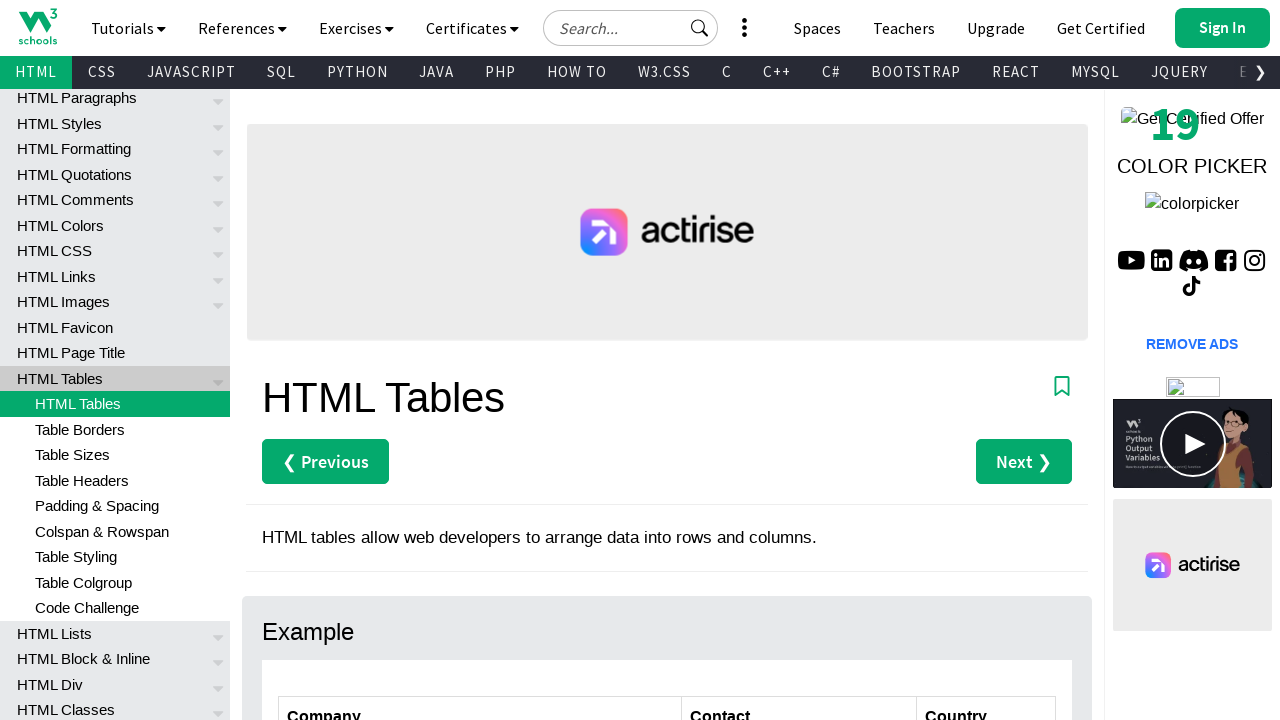

Navigated to W3Schools HTML tables example page
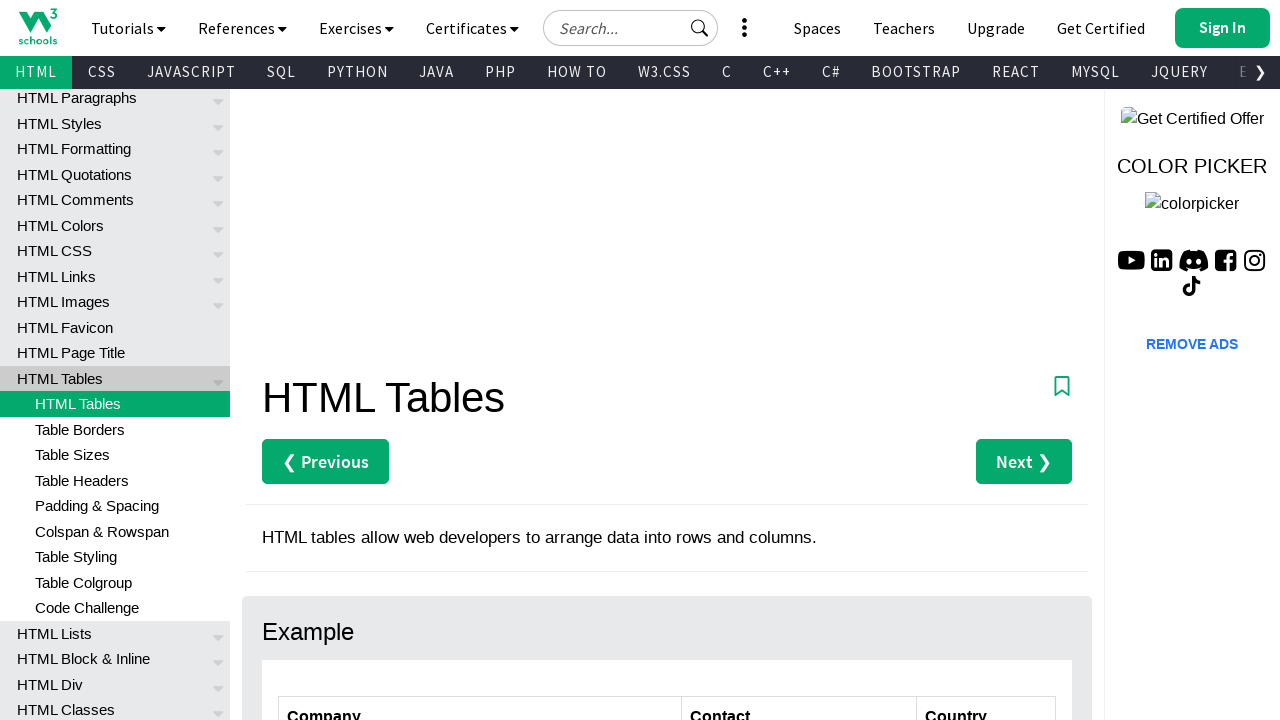

Customers table loaded
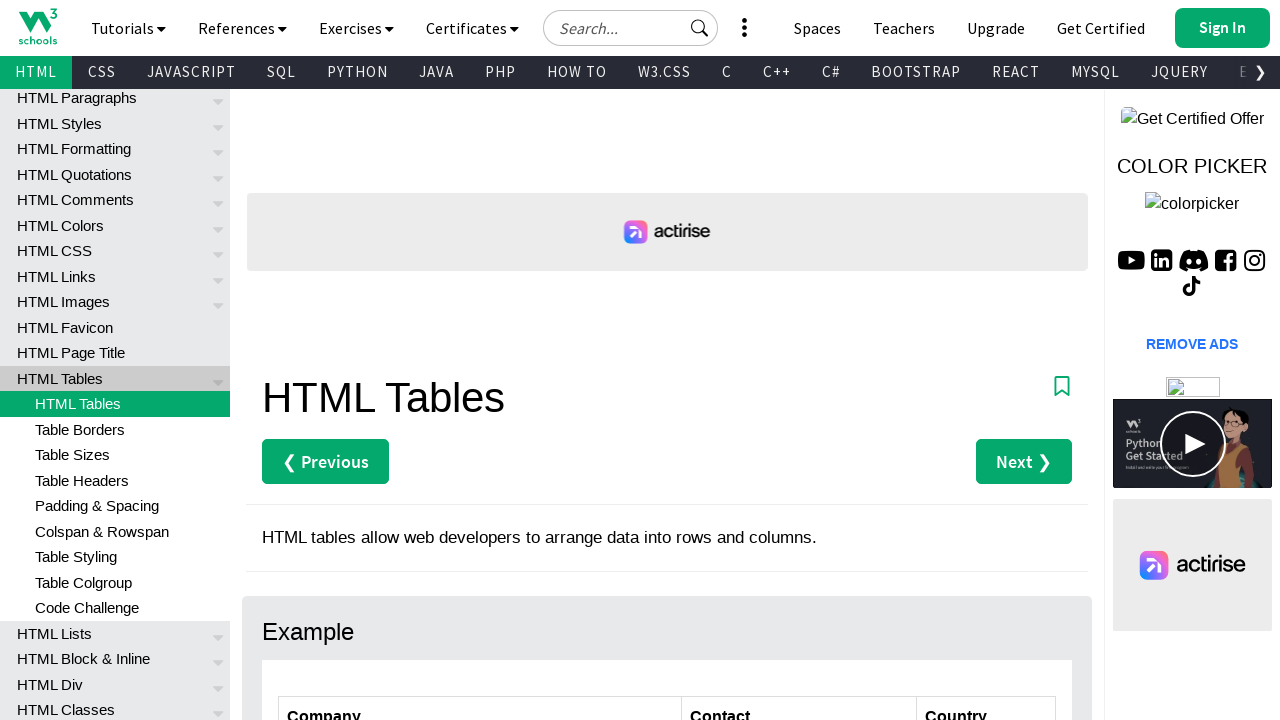

Located all rows in customers table
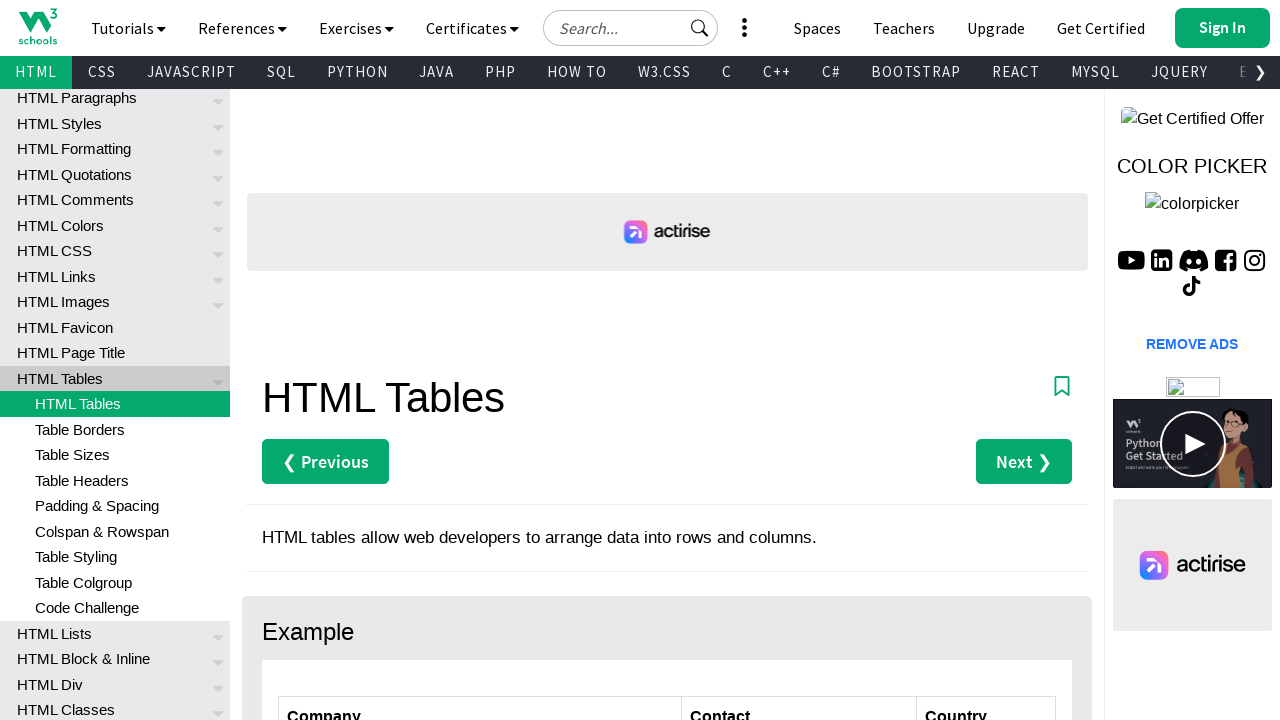

Verified that customers table contains multiple data rows
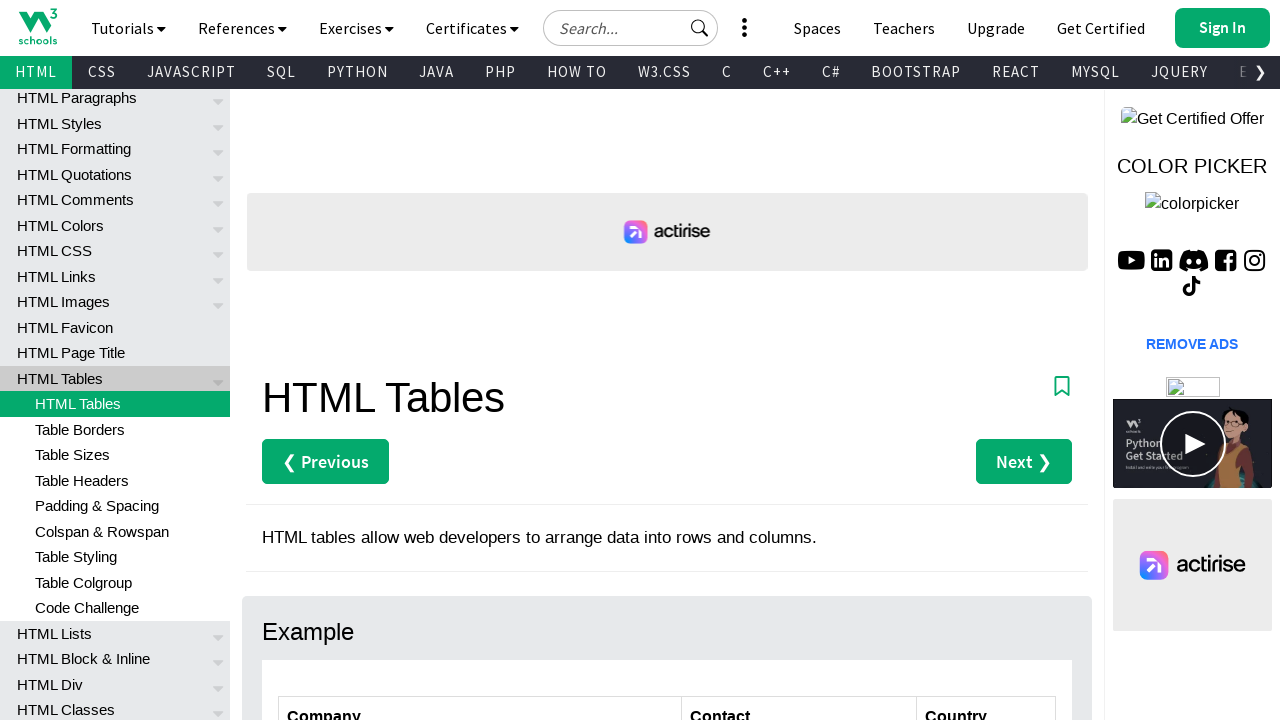

Located all cells in customers table
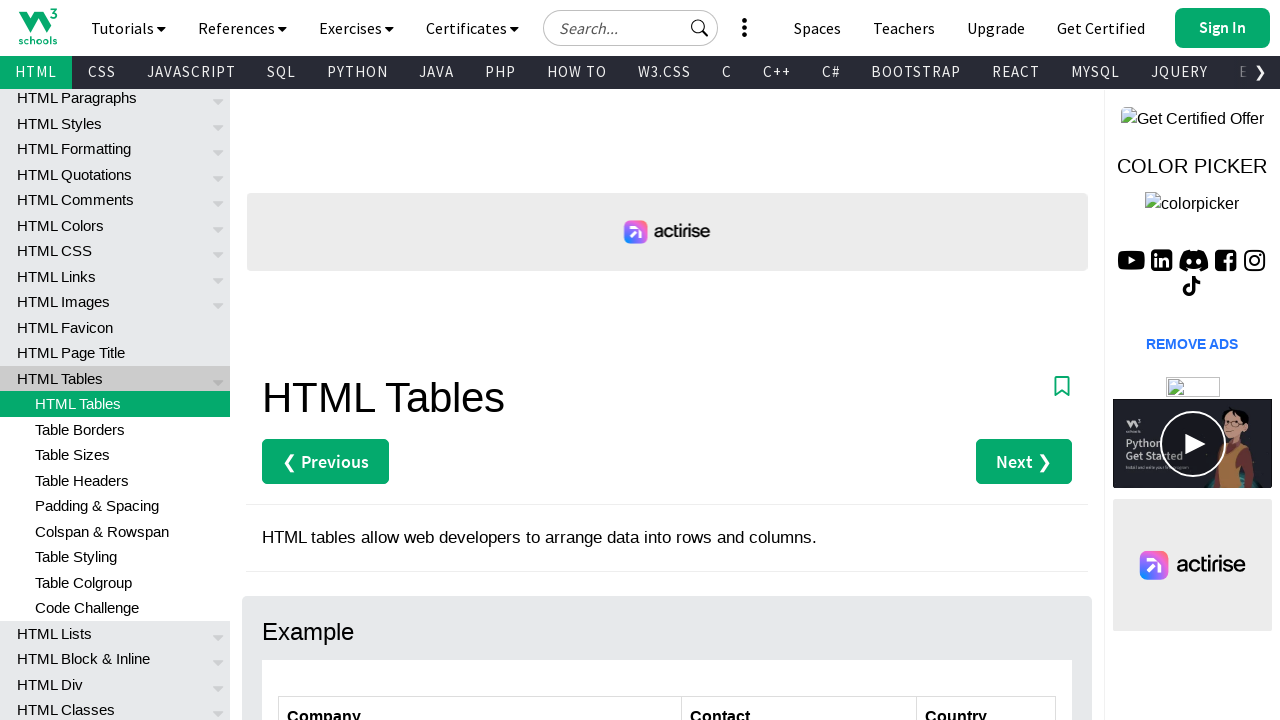

Verified that customers table contains data cells
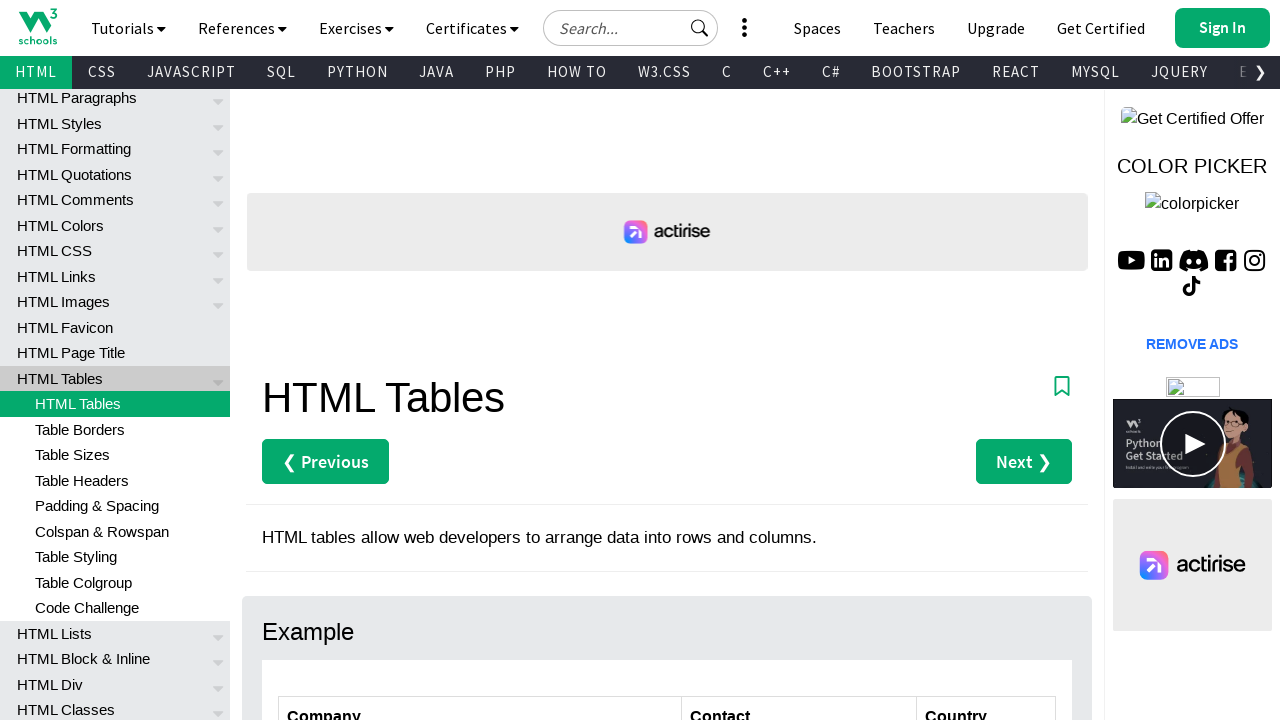

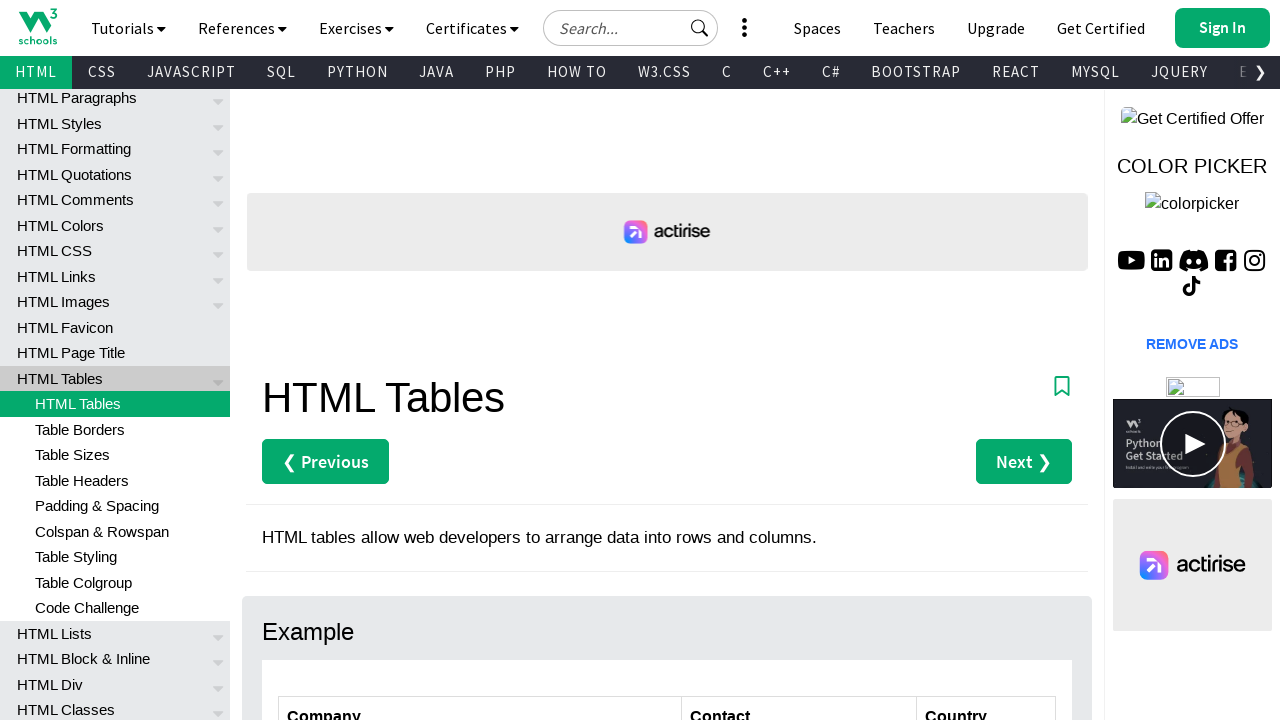